Tests a passenger count dropdown by clicking to open it, incrementing the adult passenger count 4 times using a loop, and then closing the dropdown

Starting URL: https://rahulshettyacademy.com/dropdownsPractise/

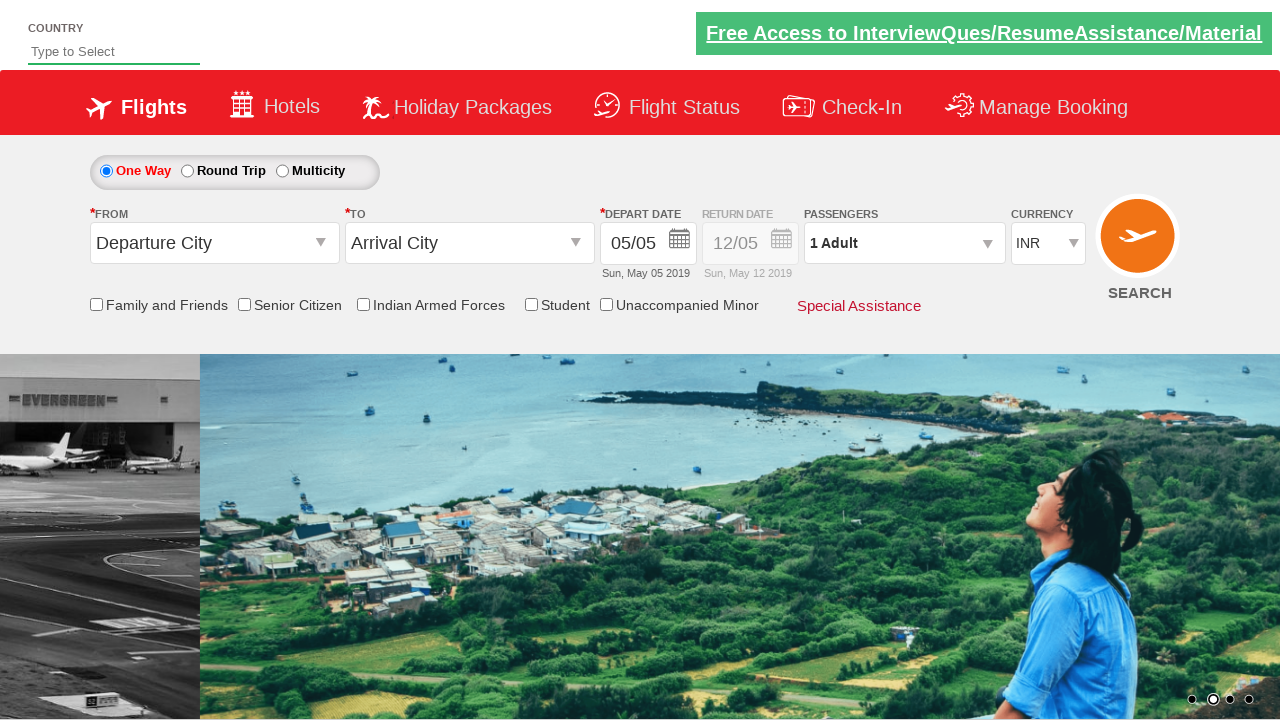

Clicked passenger info dropdown to open it at (904, 243) on #divpaxinfo
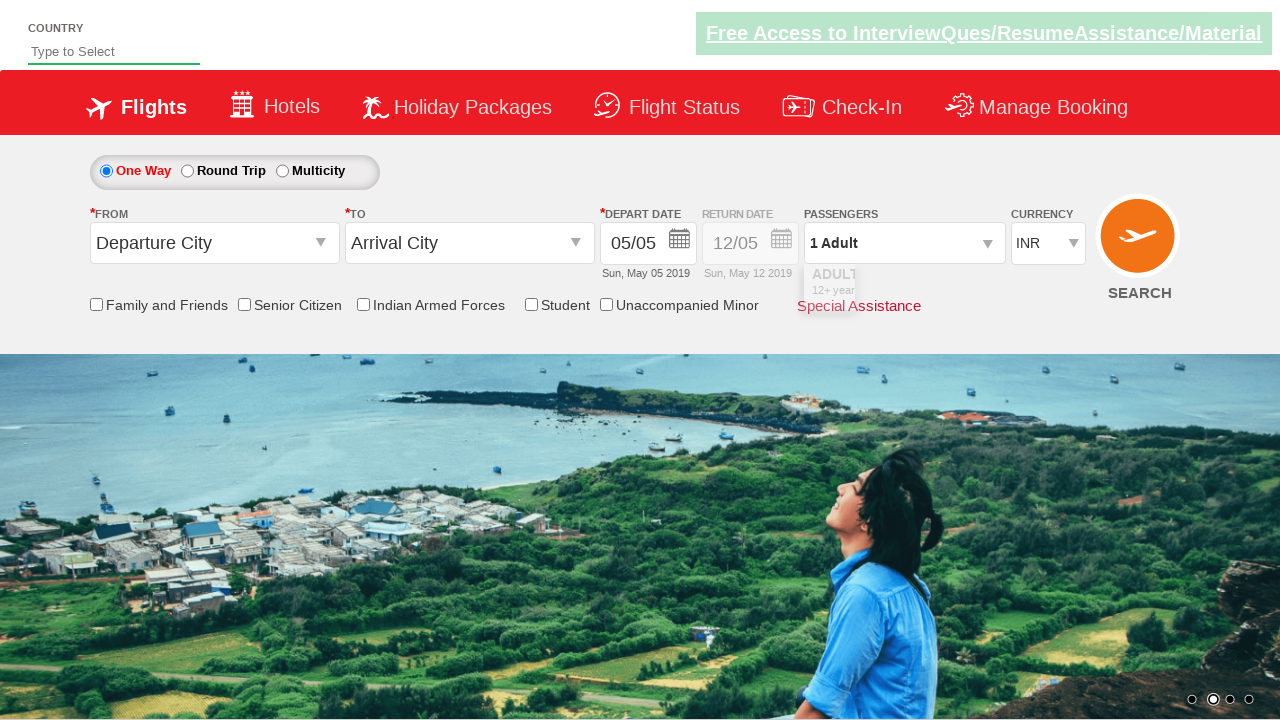

Waited for dropdown to be visible
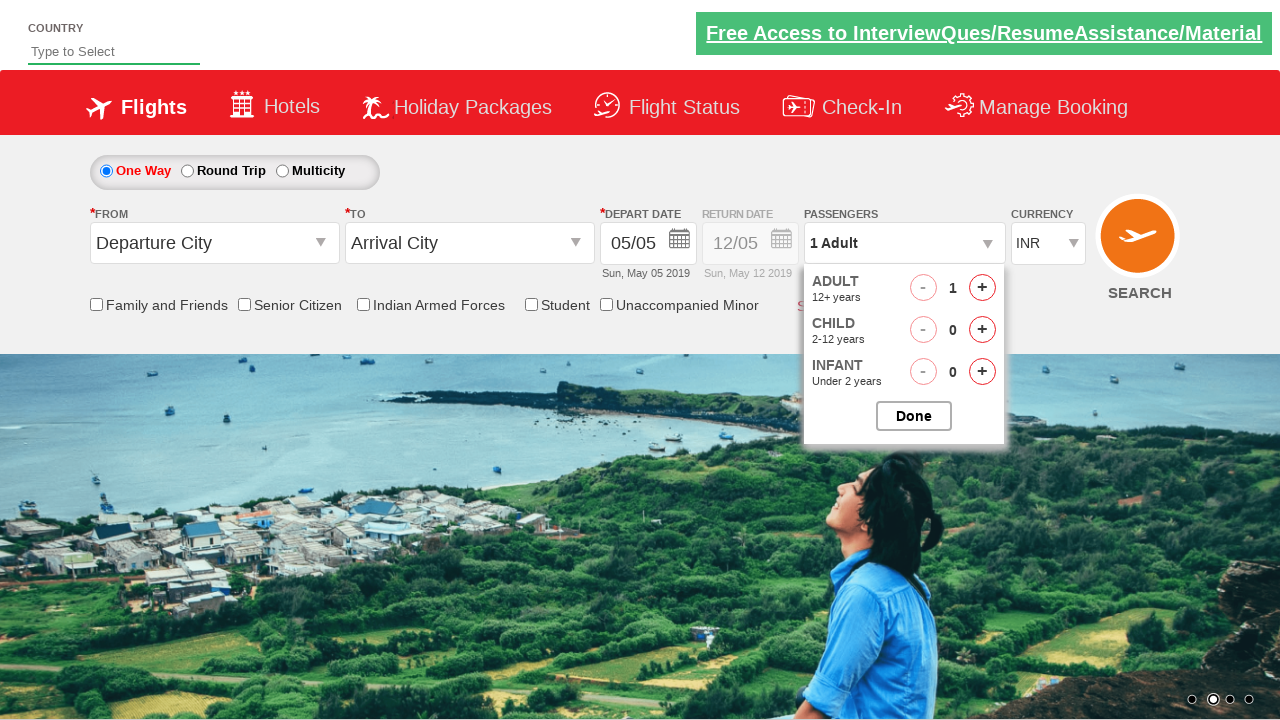

Incremented adult passenger count at (982, 288) on #hrefIncAdt
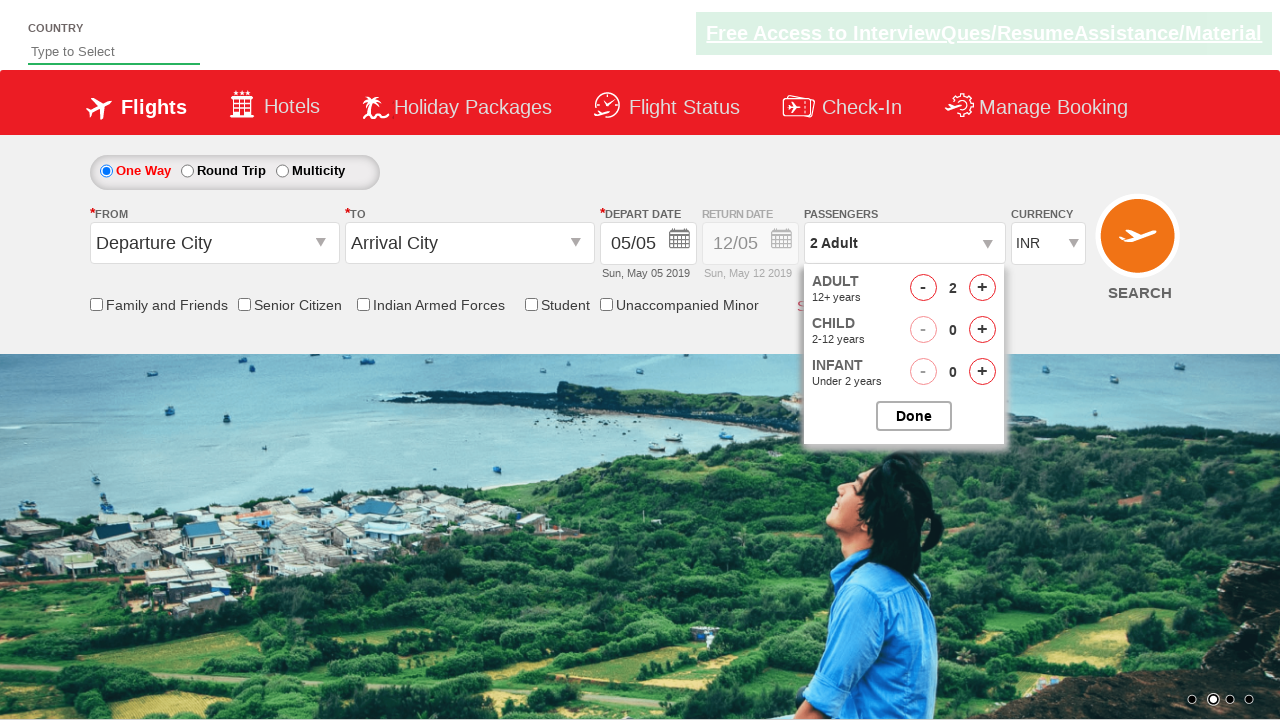

Incremented adult passenger count at (982, 288) on #hrefIncAdt
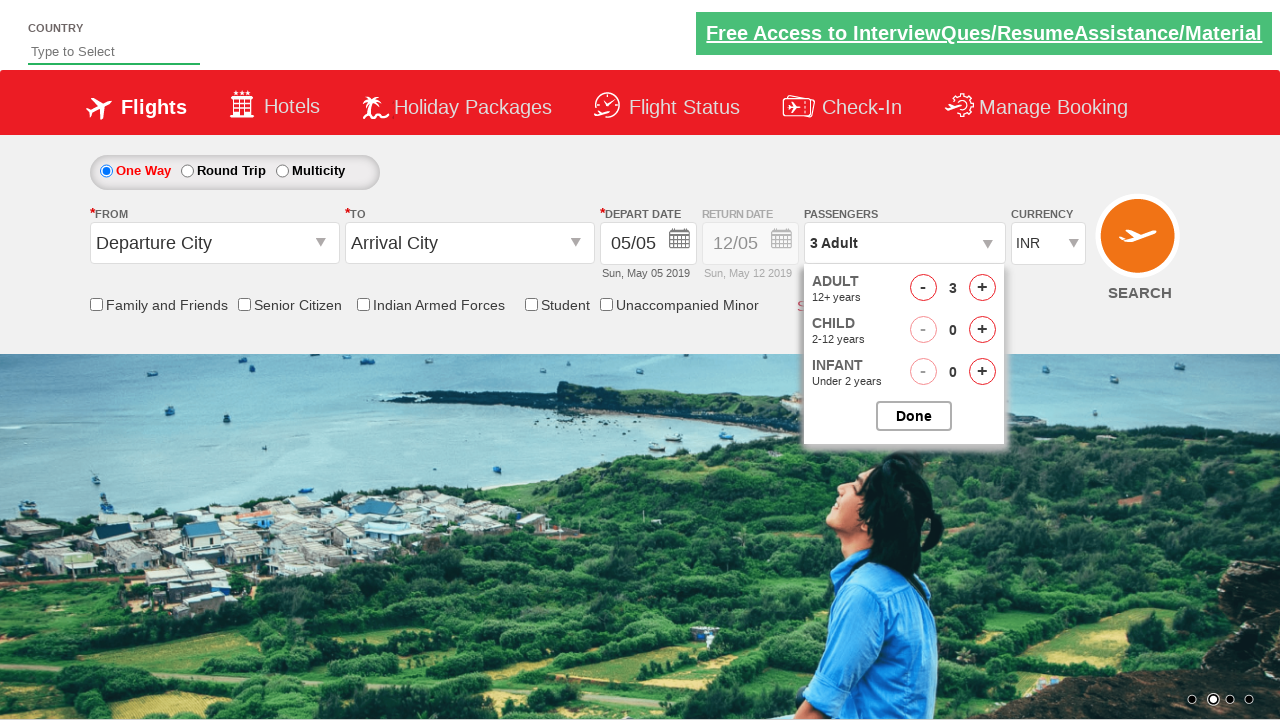

Incremented adult passenger count at (982, 288) on #hrefIncAdt
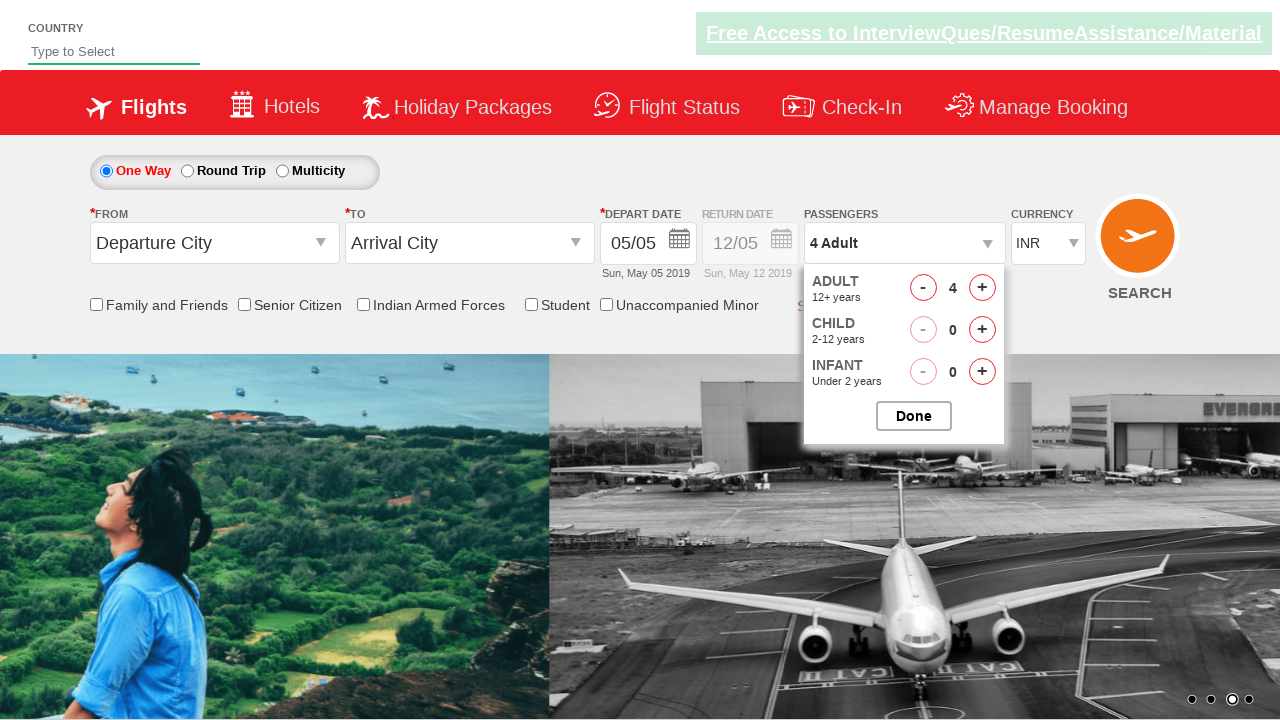

Incremented adult passenger count at (982, 288) on #hrefIncAdt
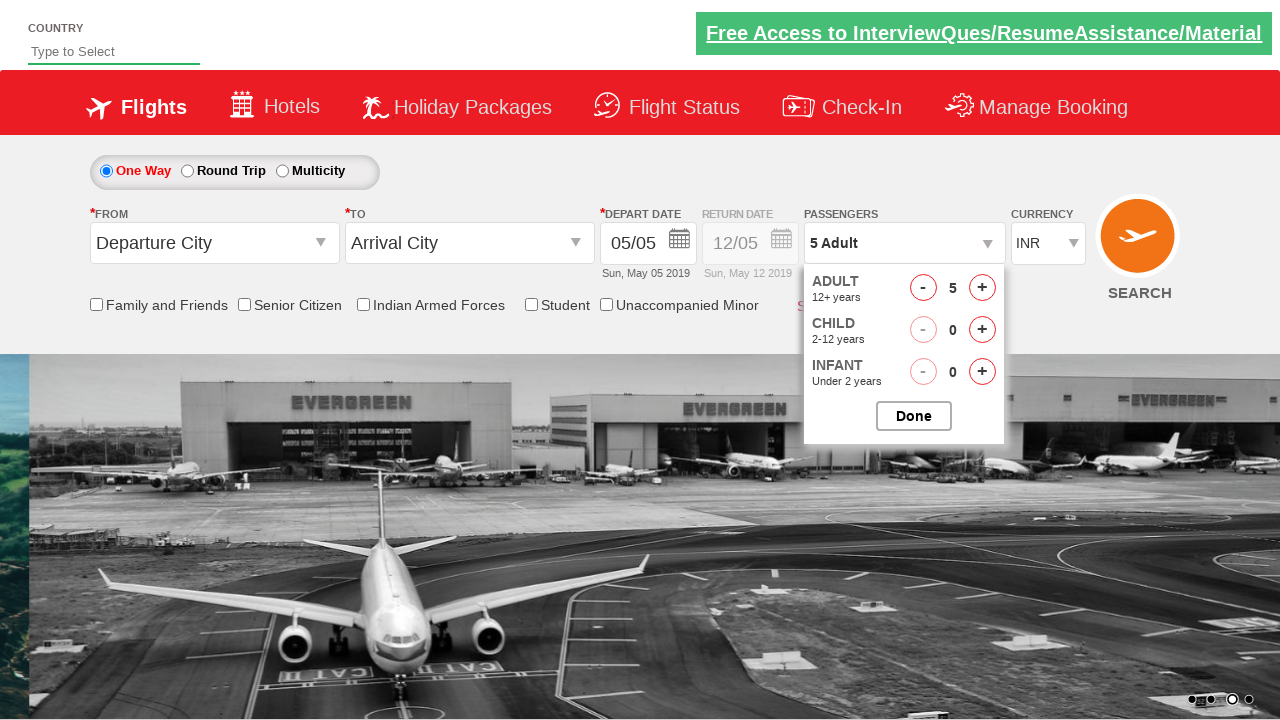

Closed the passenger options dropdown at (914, 416) on #btnclosepaxoption
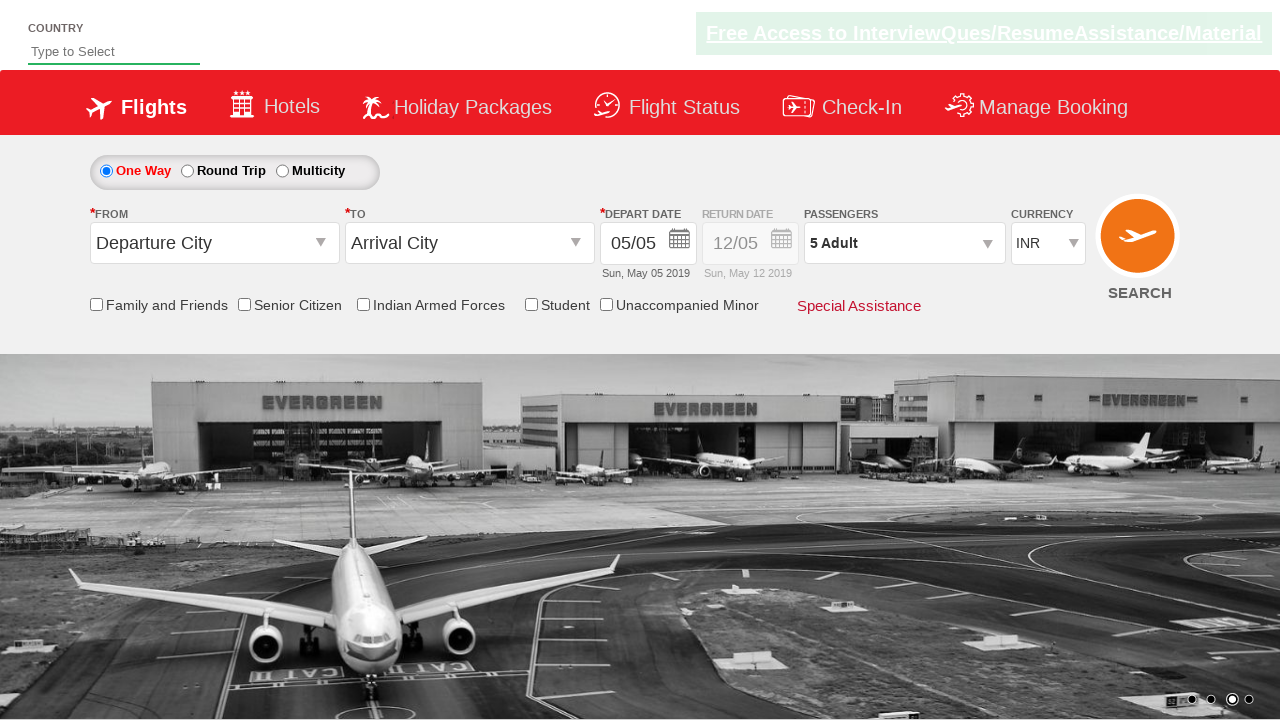

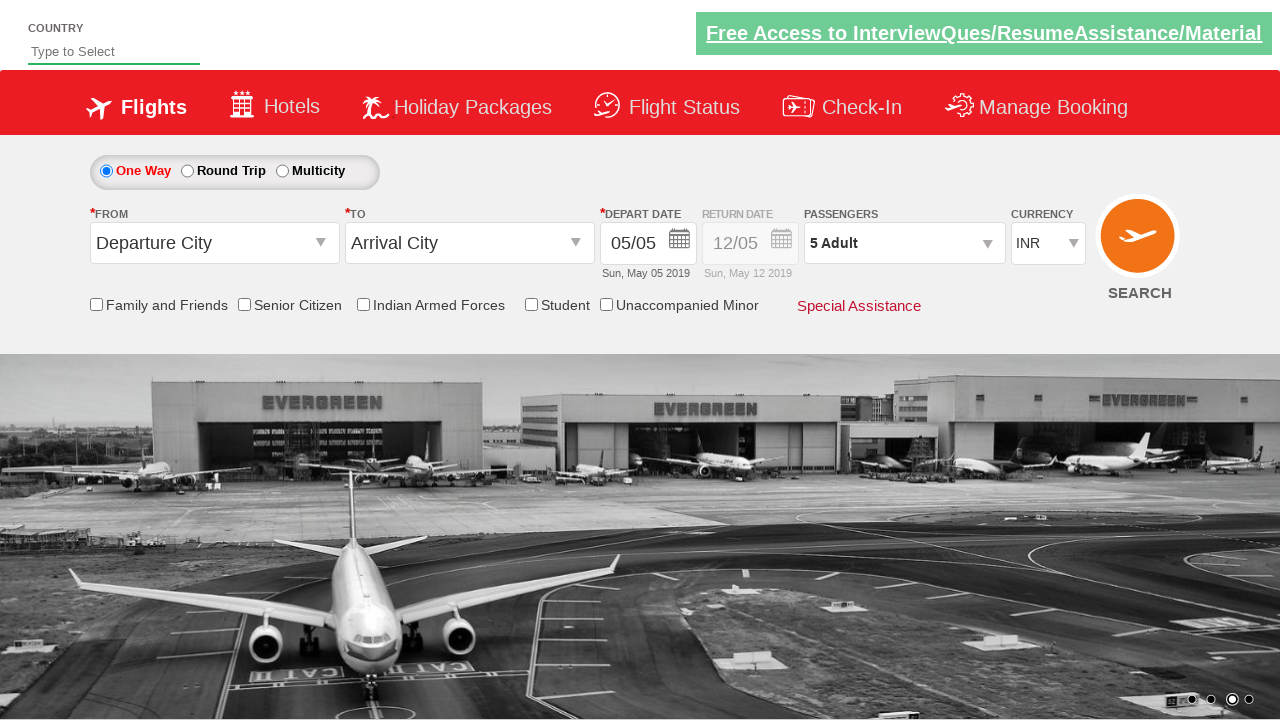